Tests a sample todo application by clicking on the first two list items to mark them as complete, then adding a new task by typing in the input field and clicking the add button.

Starting URL: https://lambdatest.github.io/sample-todo-app/

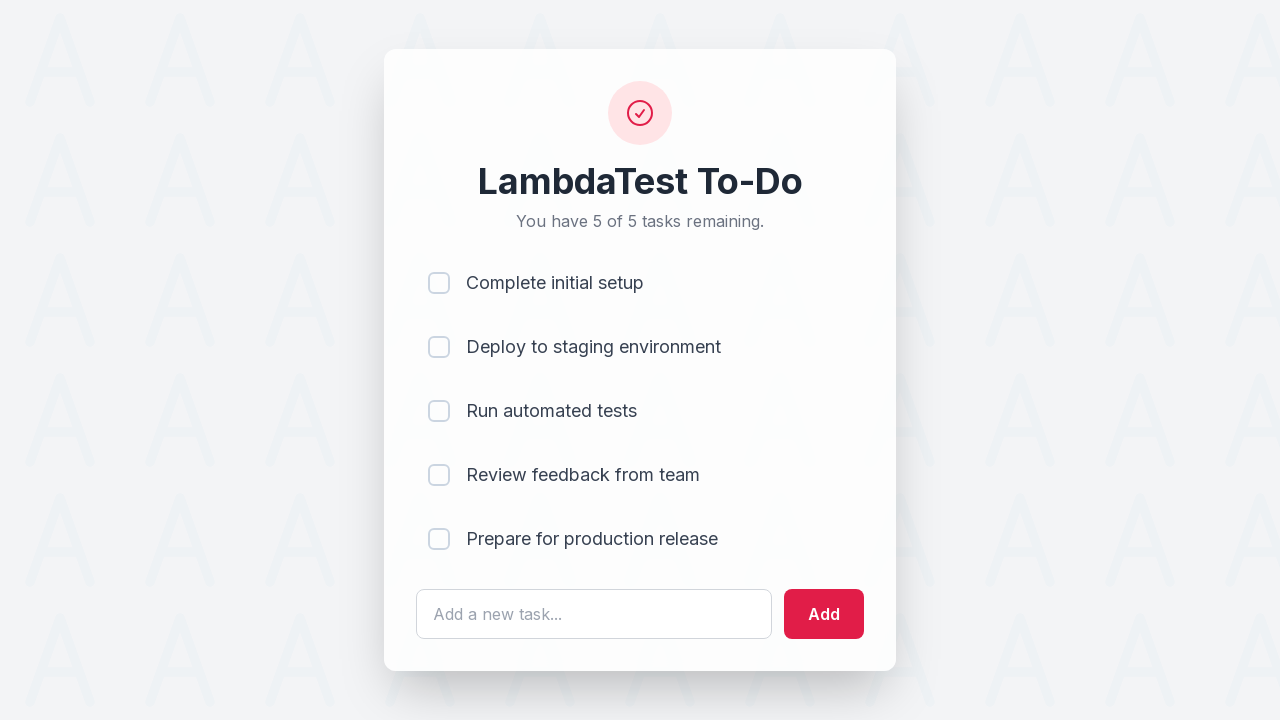

Clicked first list item to mark as complete at (439, 283) on input[name='li1']
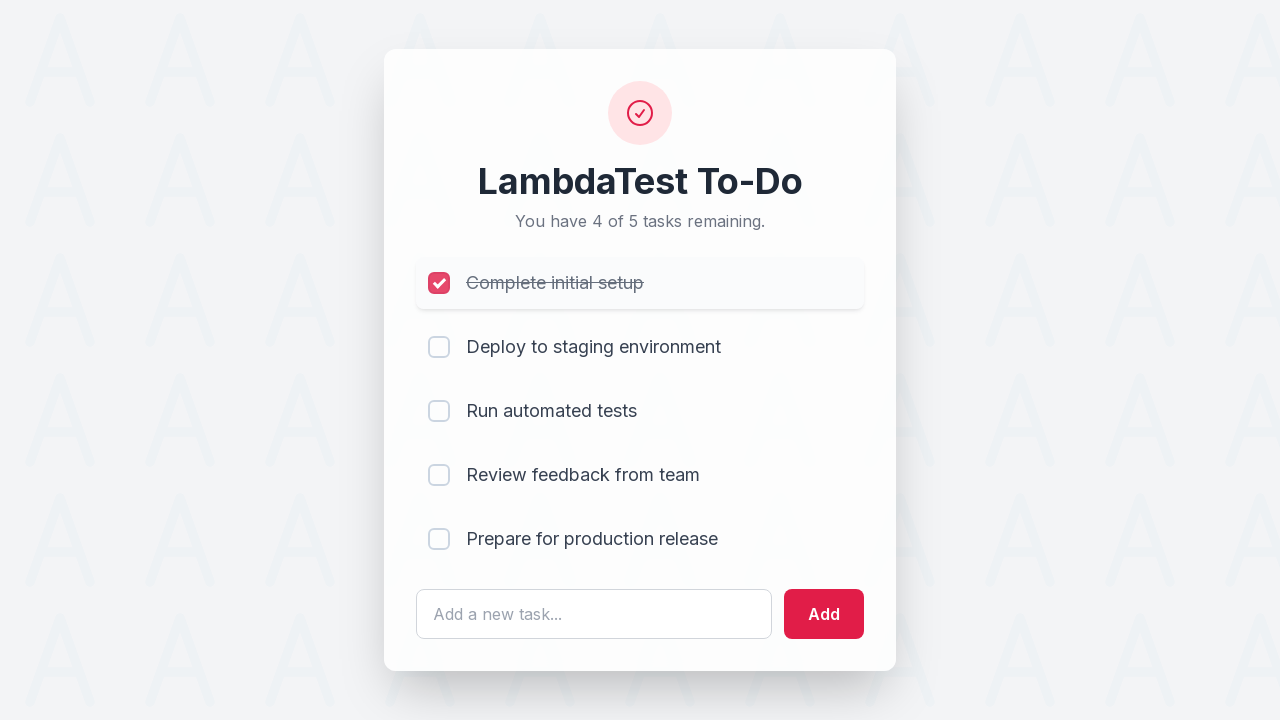

Clicked second list item to mark as complete at (439, 347) on input[name='li2']
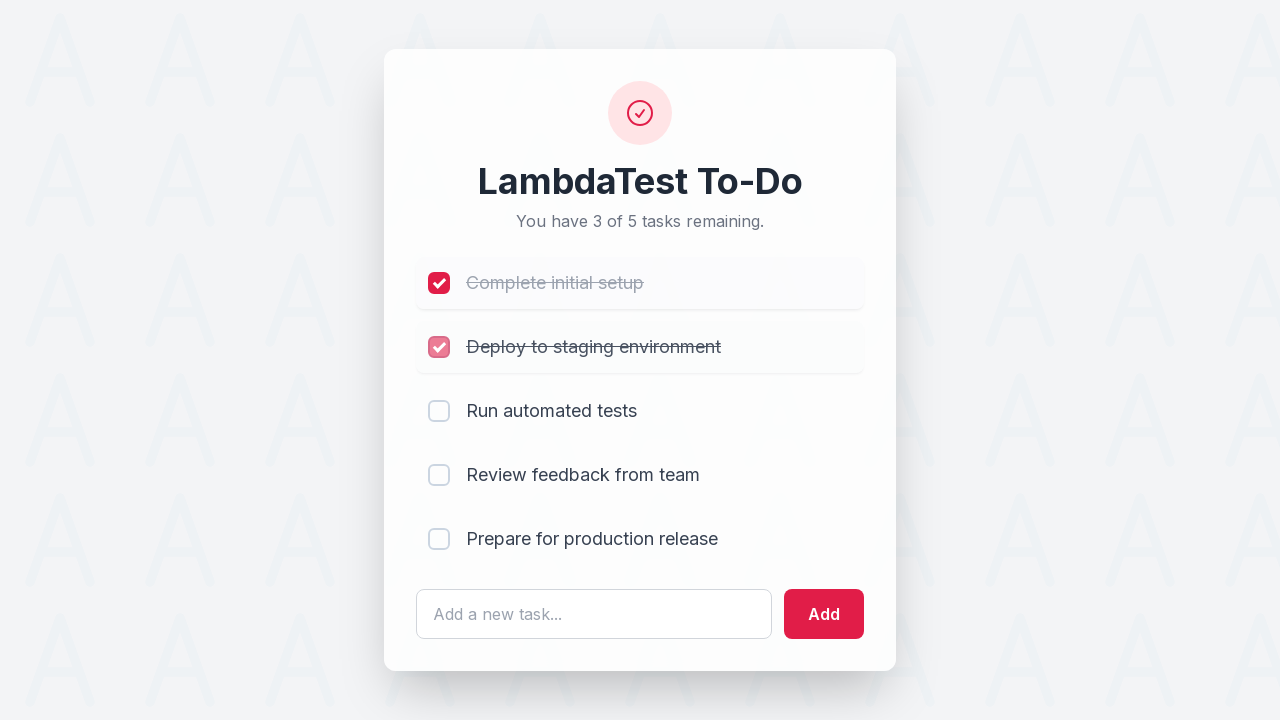

Entered 'Complete Lambdatest Tutorial' in the input field on #sampletodotext
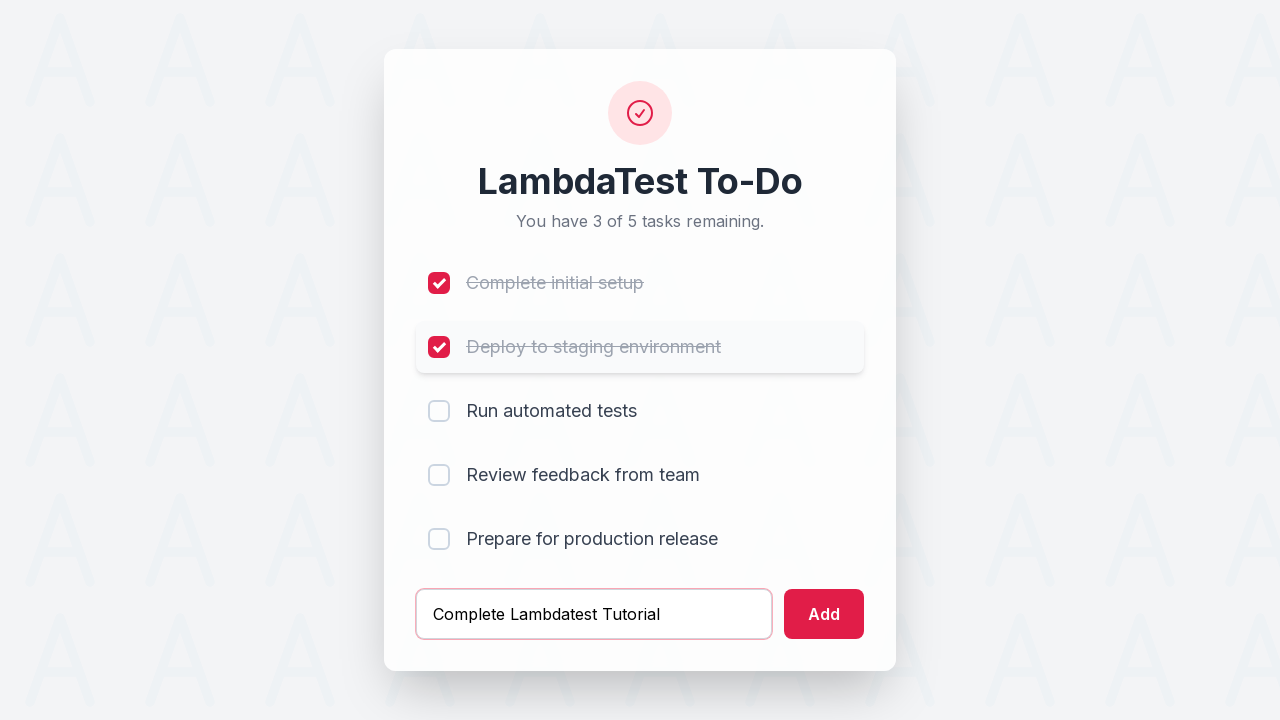

Clicked add button to create the new task at (824, 614) on #addbutton
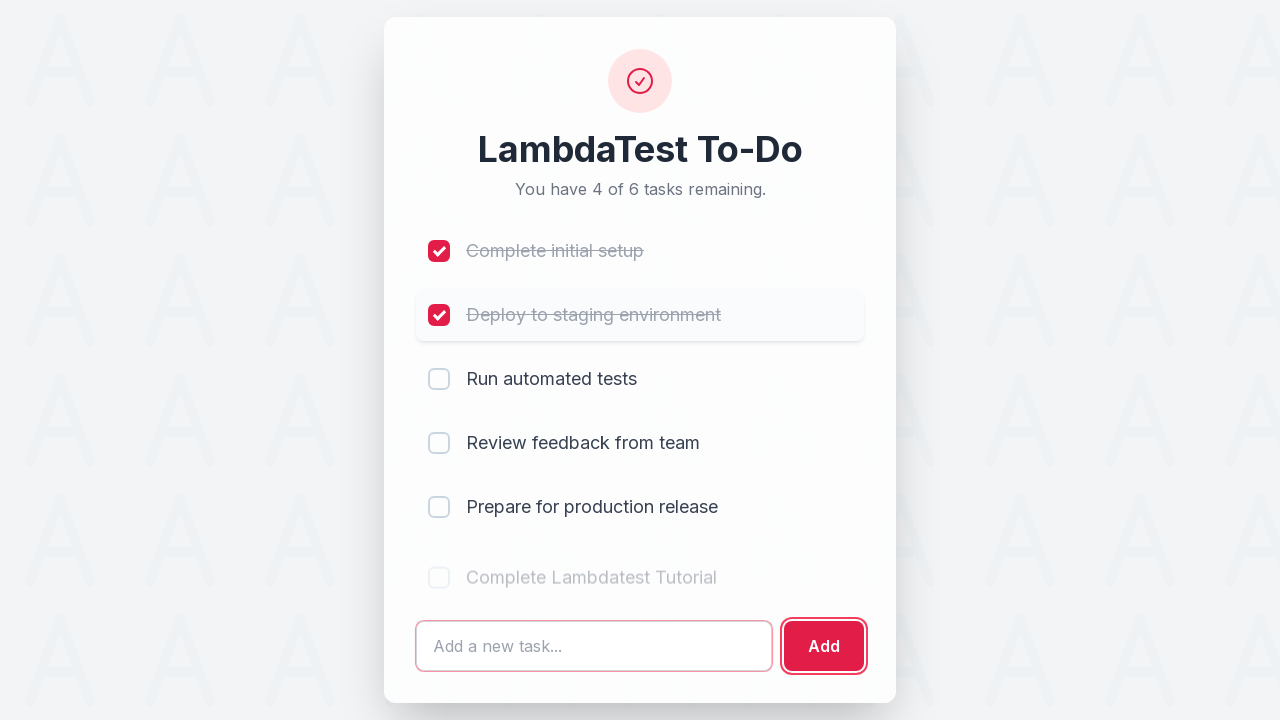

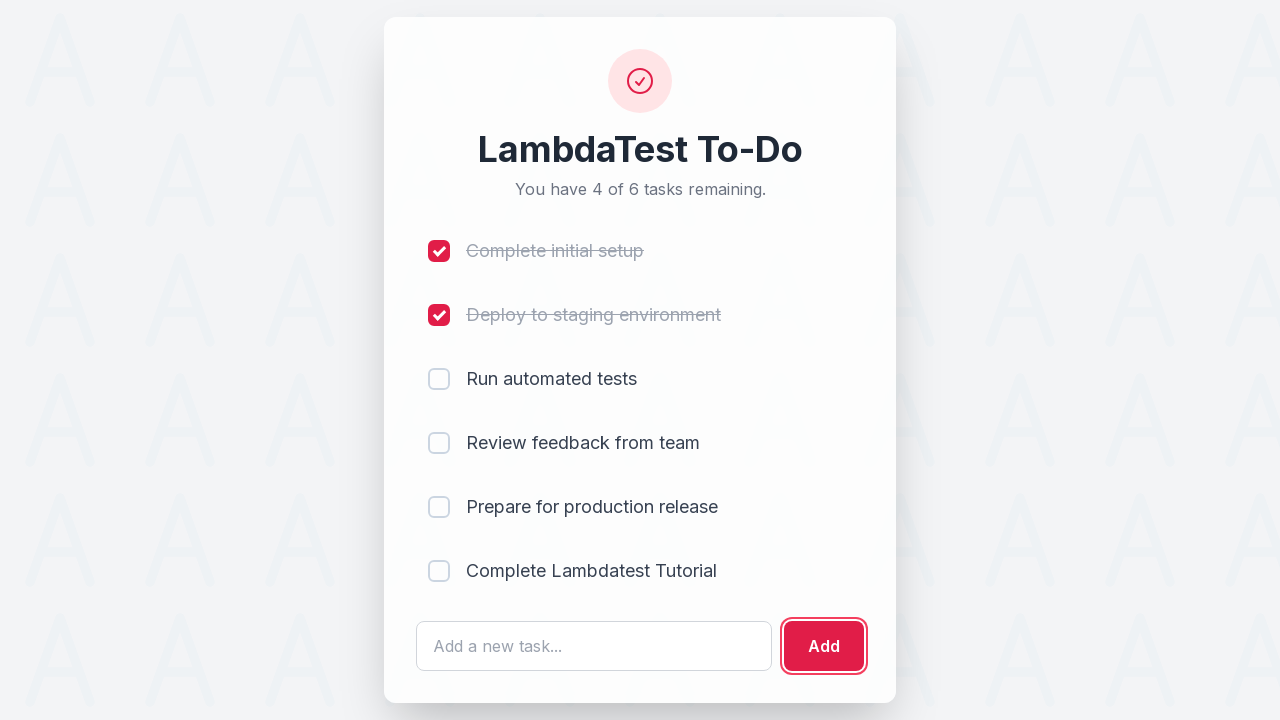